Tests drag and drop functionality by dragging box A and dropping it onto box B

Starting URL: https://the-internet.herokuapp.com/drag_and_drop

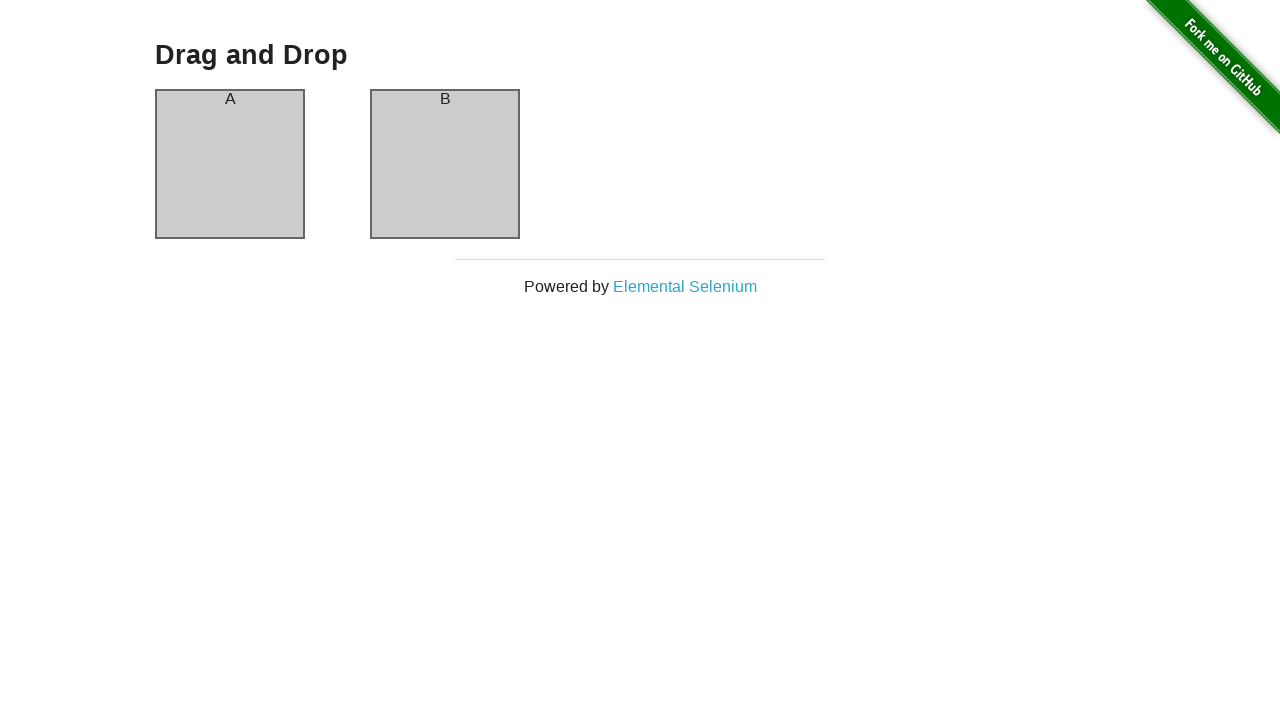

Located box A element
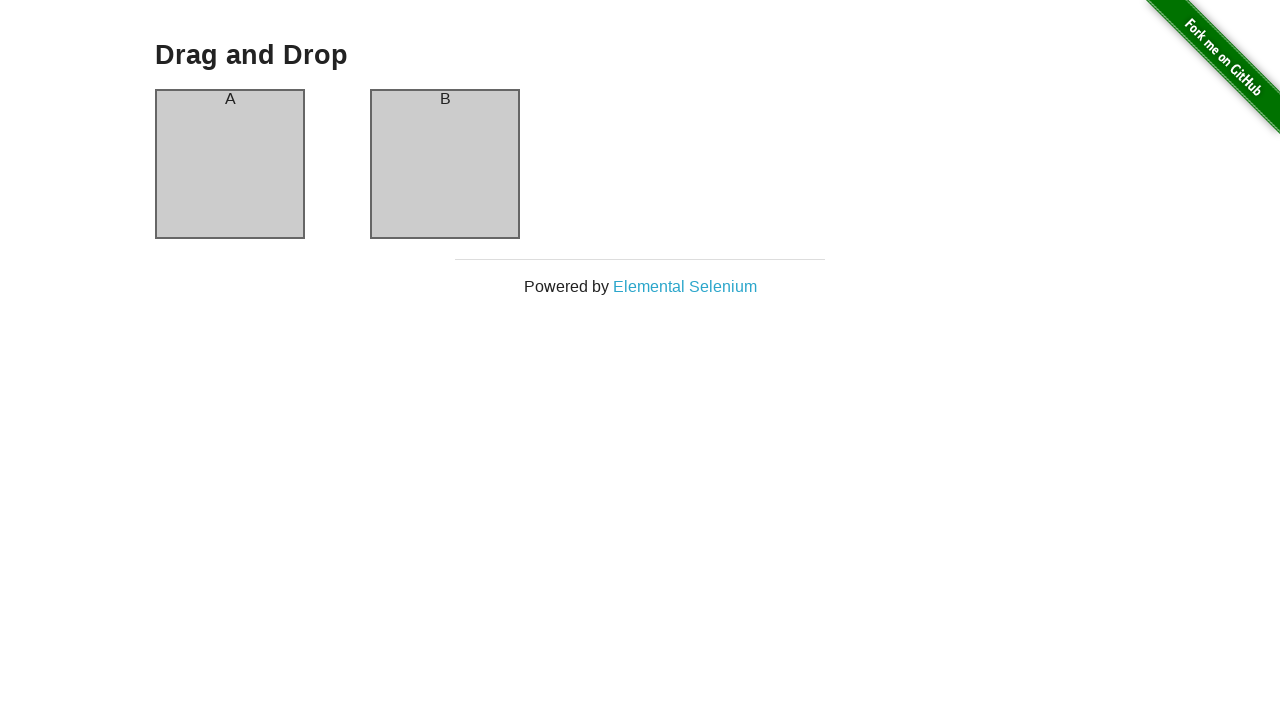

Located box B element
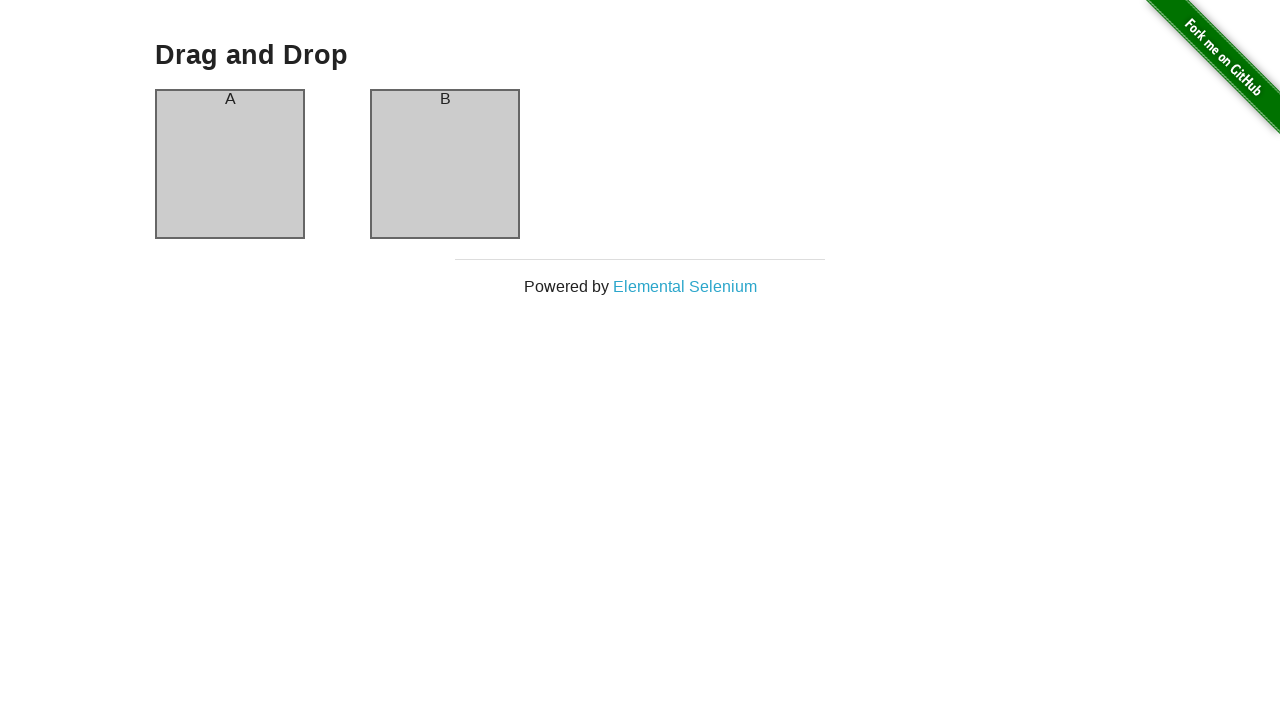

Dragged box A onto box B at (445, 164)
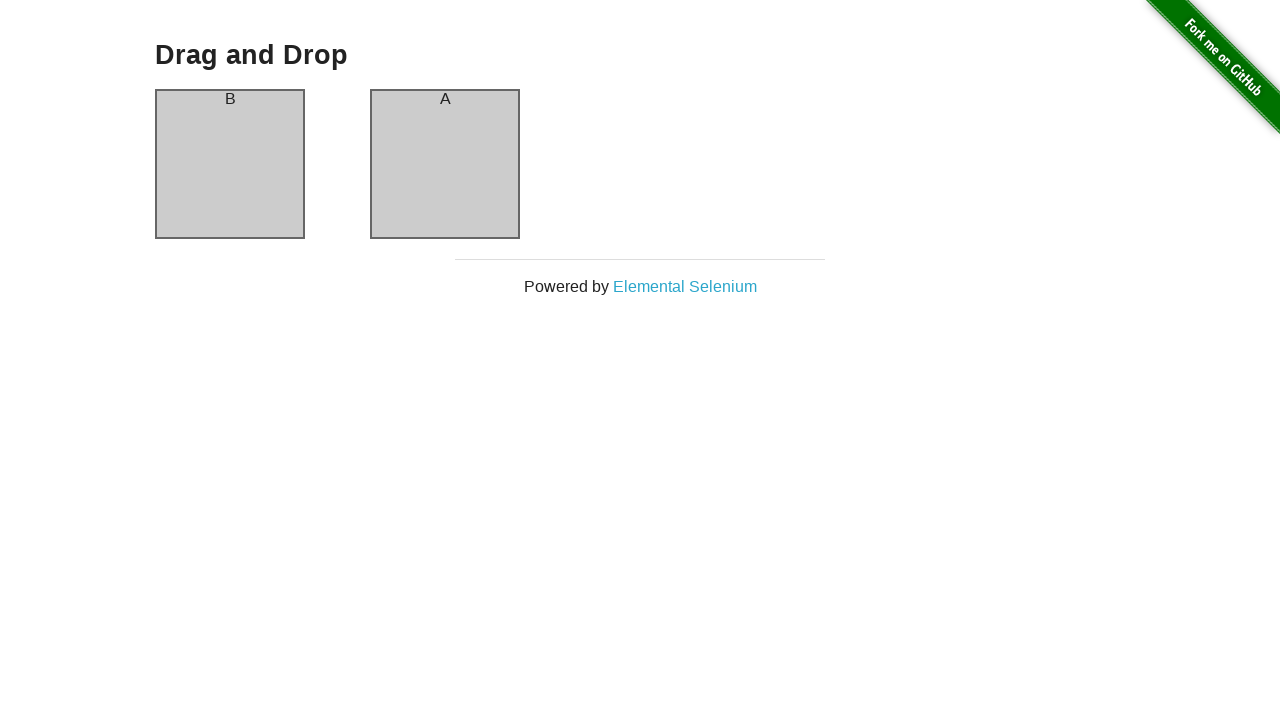

Waited 2 seconds for drag and drop animation to complete
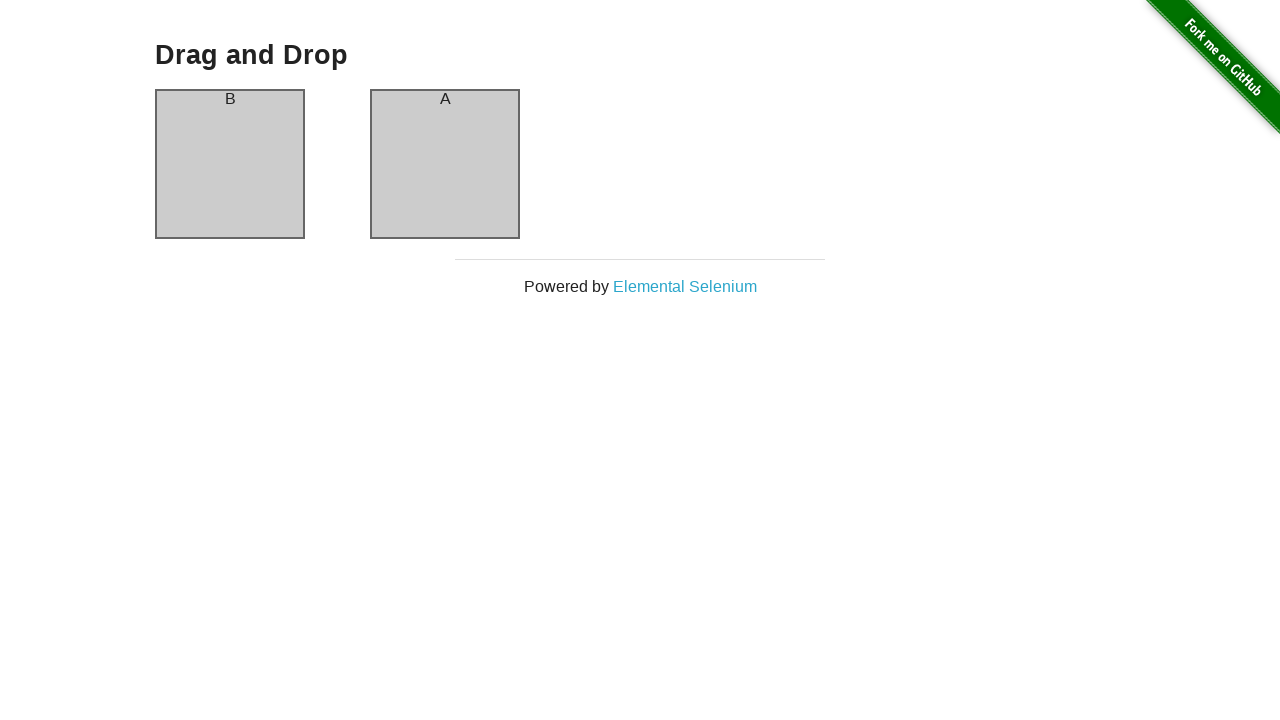

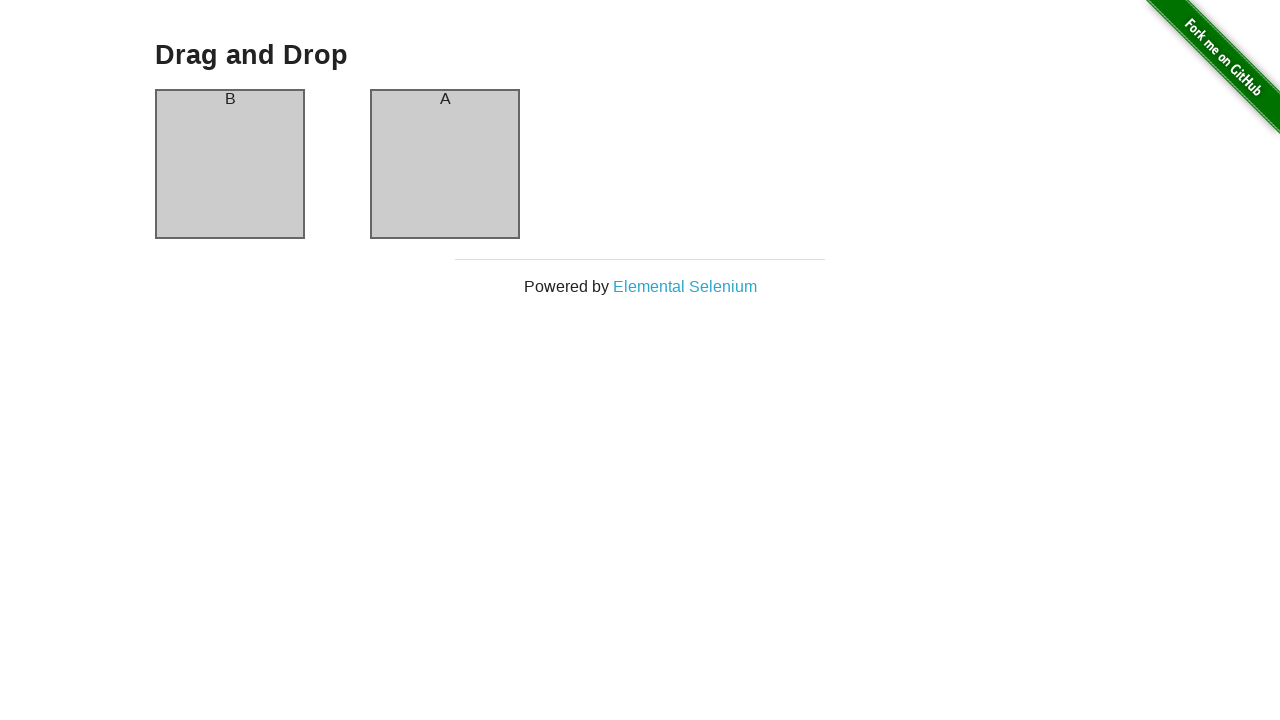